Tests that entering an invalid email format displays a validation error for the email field.

Starting URL: https://qualityhouse.com/index.php

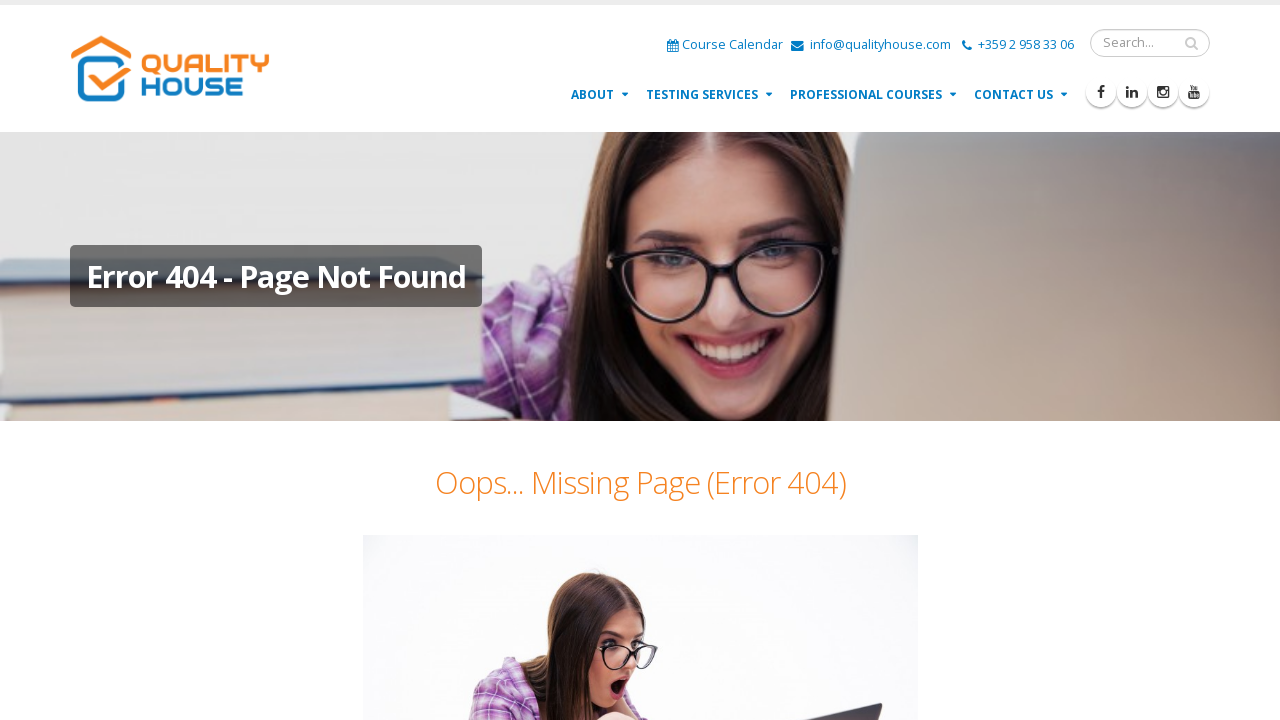

Clicked Contact Us button to navigate to contact page at (1022, 94) on text=Contact Us
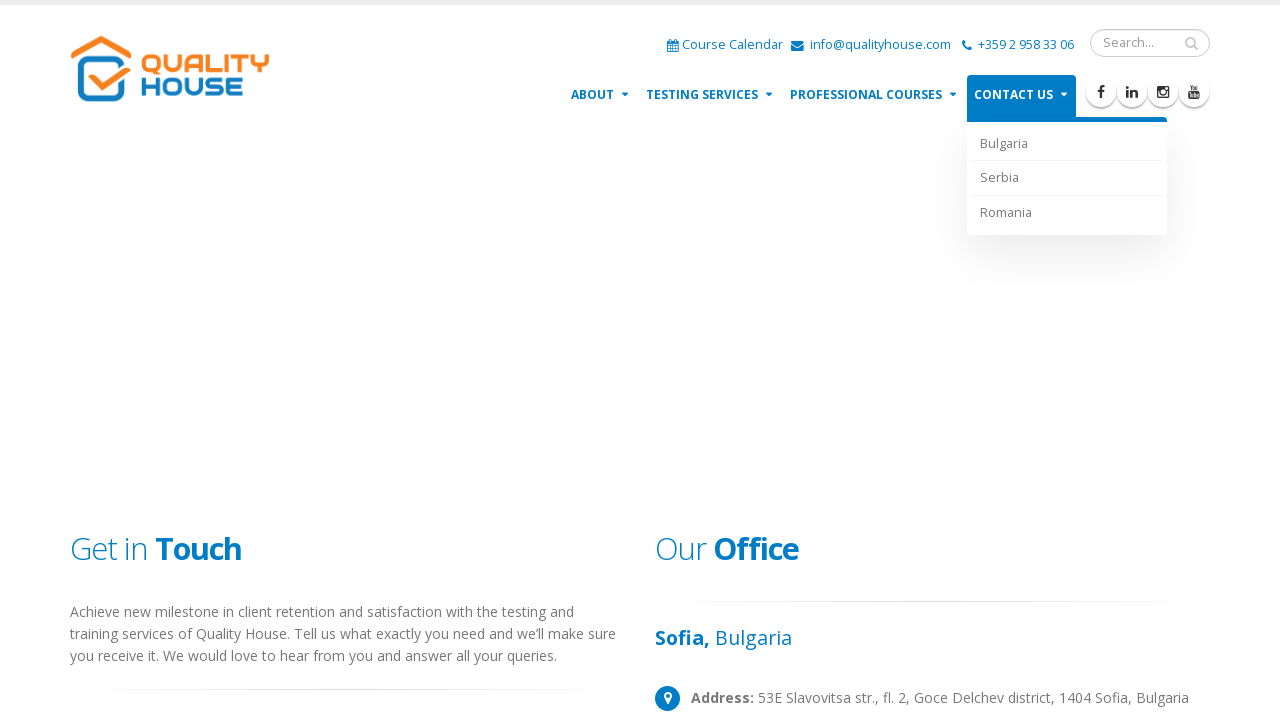

Contact page loaded successfully
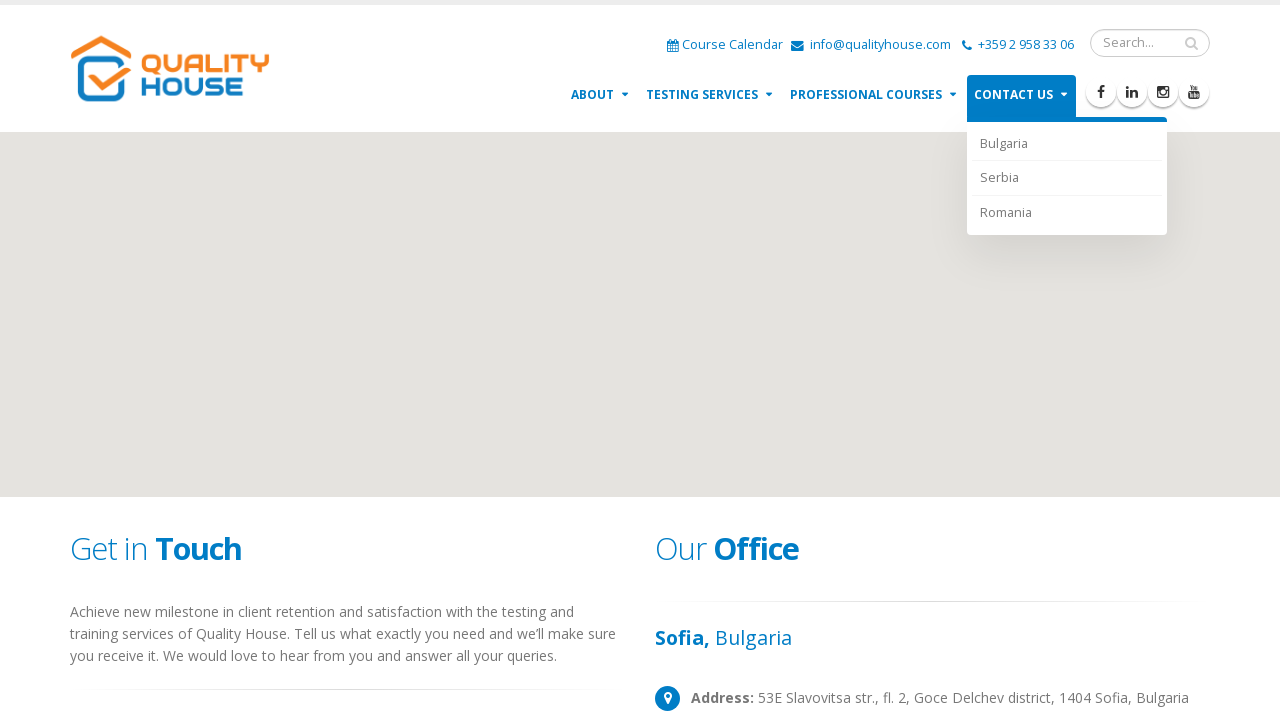

Filled name field with 'Daniel' on input[name='name']
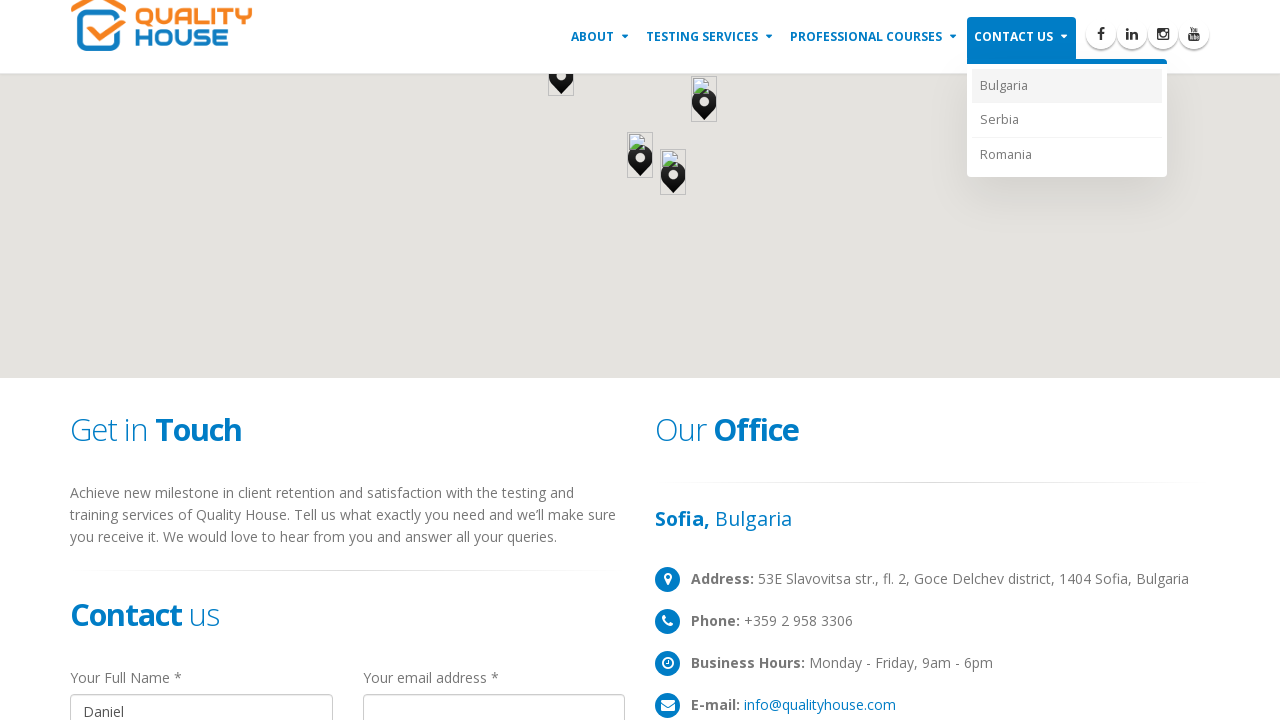

Filled email field with invalid format '123' on input[name='email']
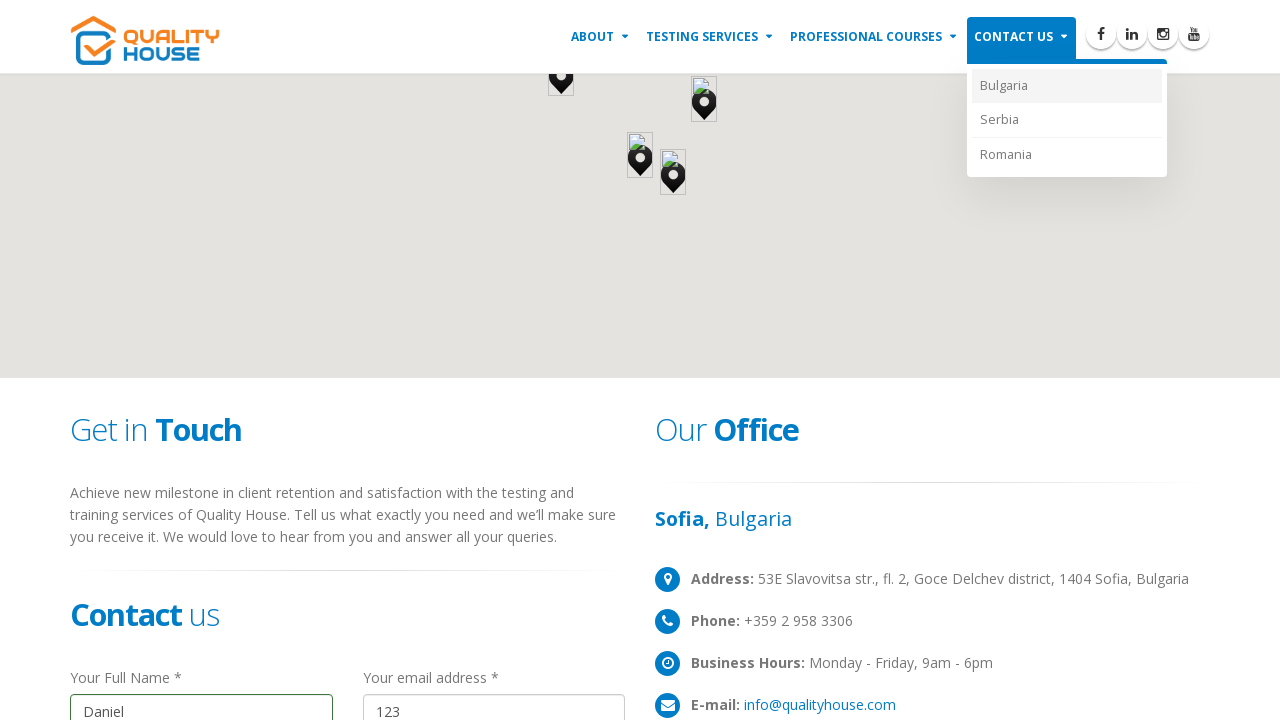

Filled subject field with 'Test Subject' on input[name='subject']
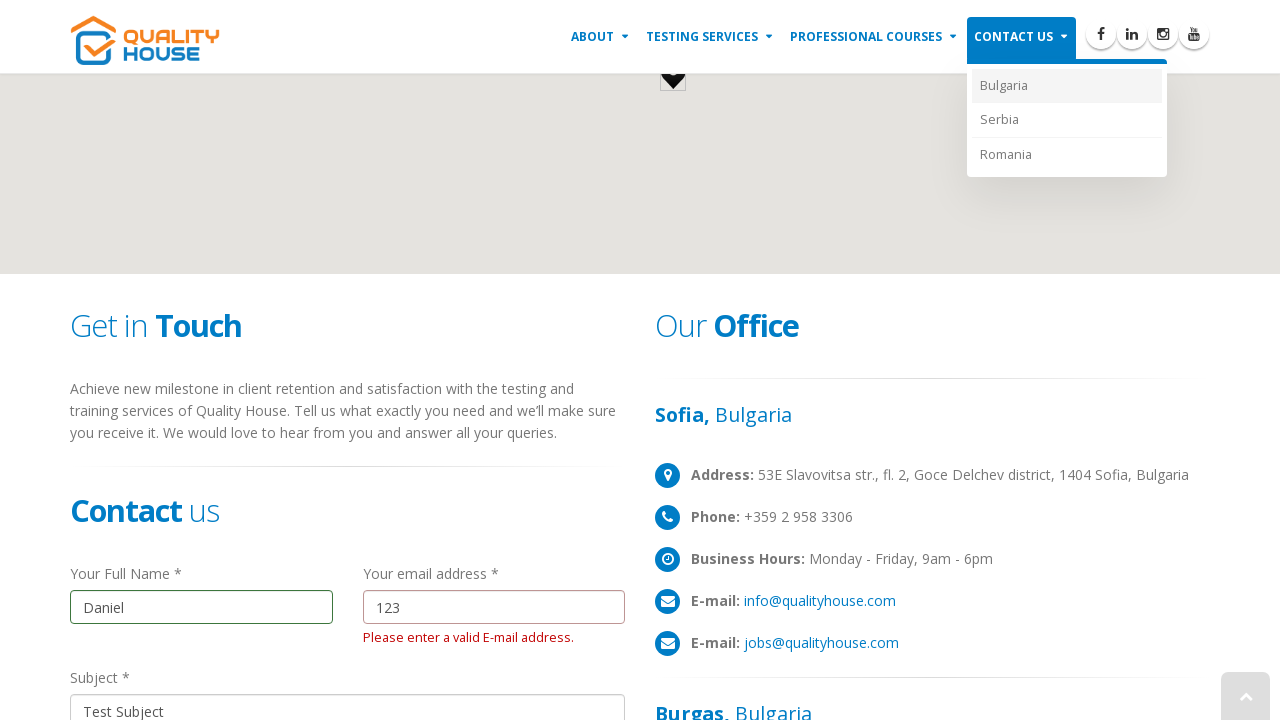

Filled message field with 'Test message content' on textarea[name='message']
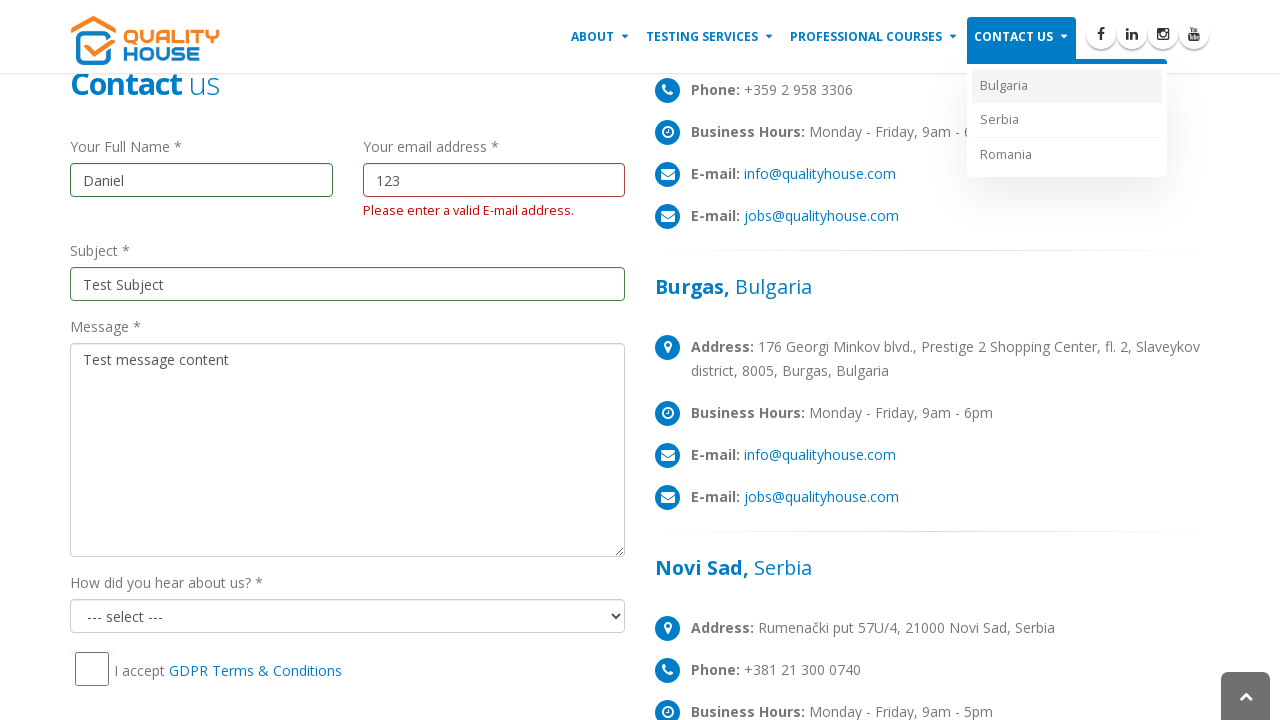

Clicked Send Message button at (148, 360) on text=Send Message
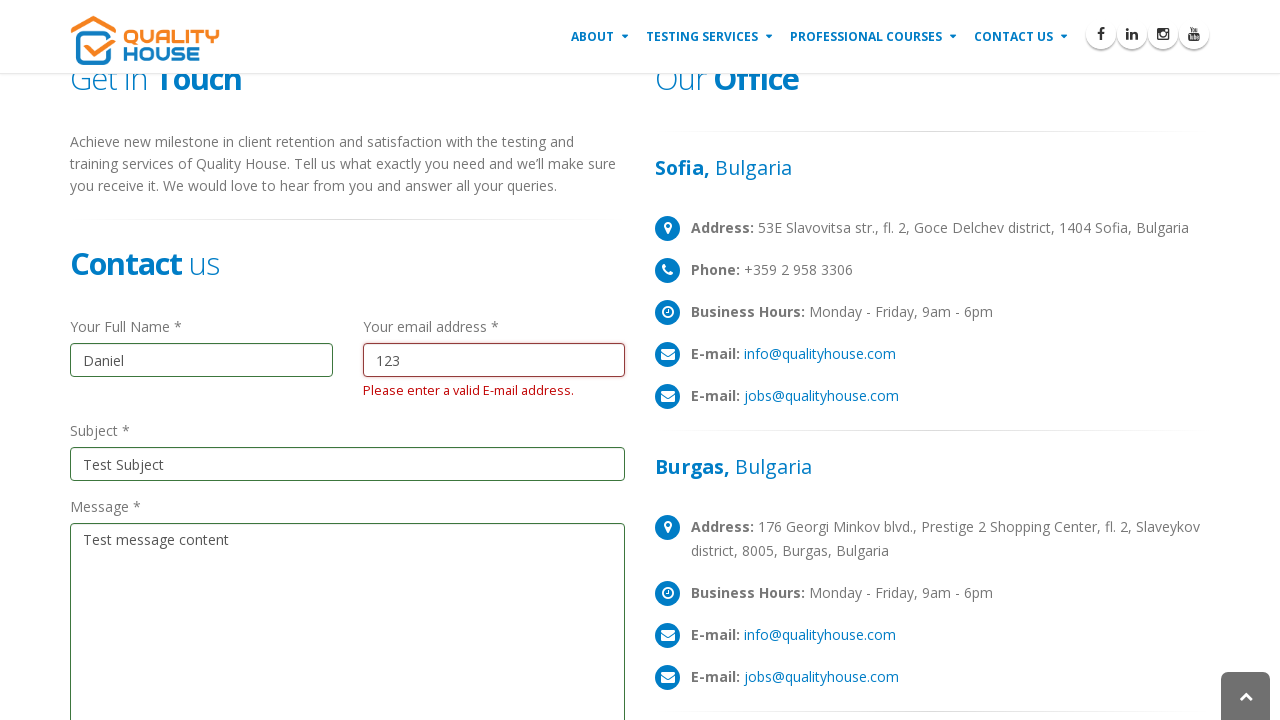

Email validation error message displayed confirming invalid email format rejection
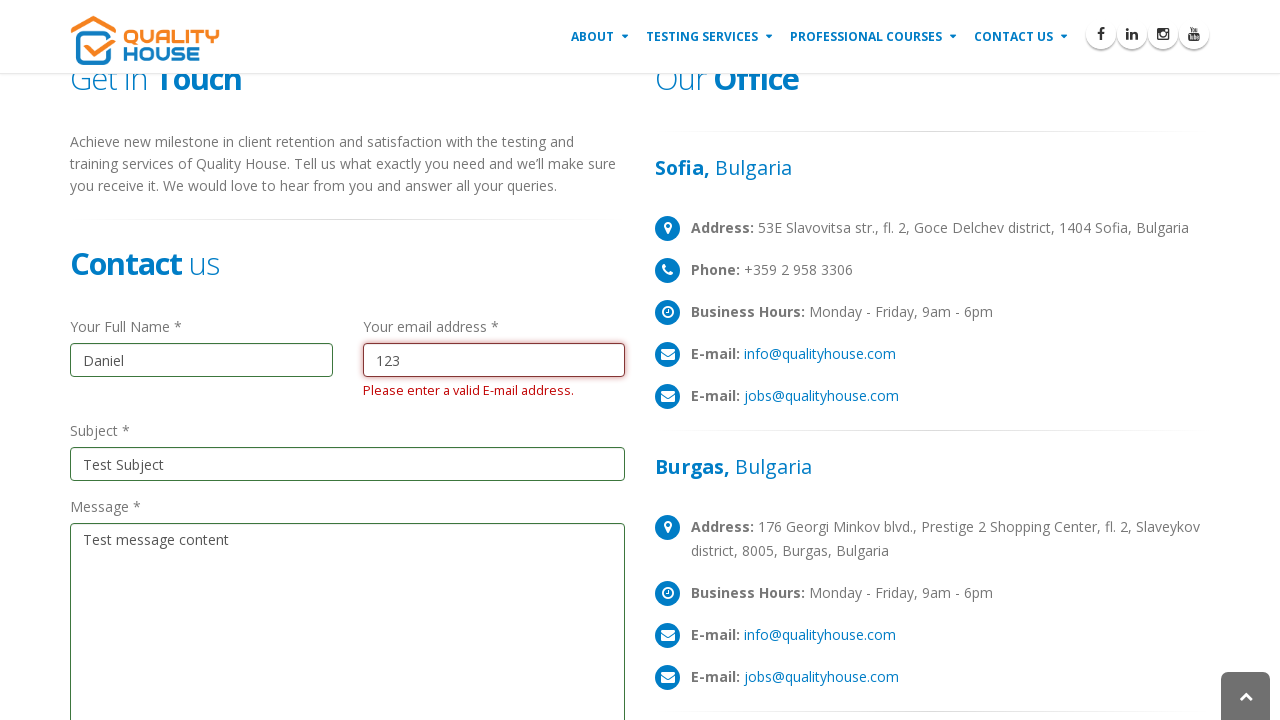

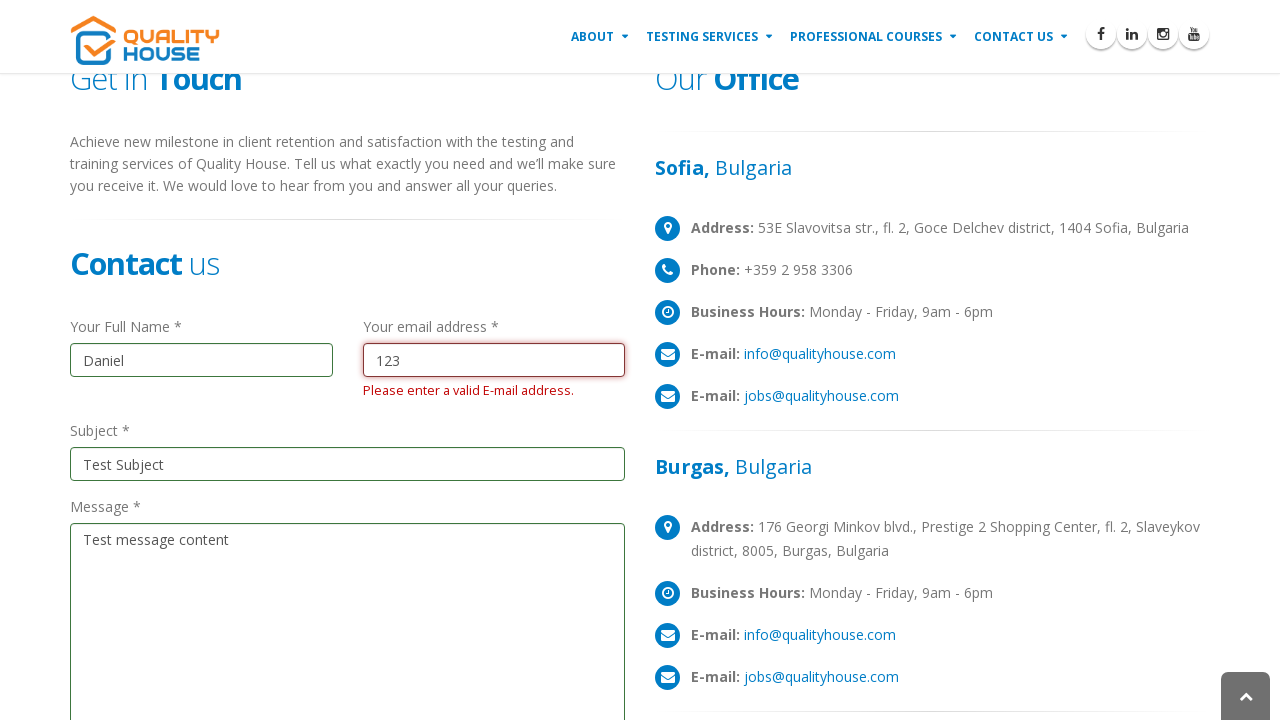